Tests dynamic controls page by clicking on a toggle checkbox button to demonstrate interaction with dynamically changing elements

Starting URL: https://v1.training-support.net/selenium/dynamic-controls

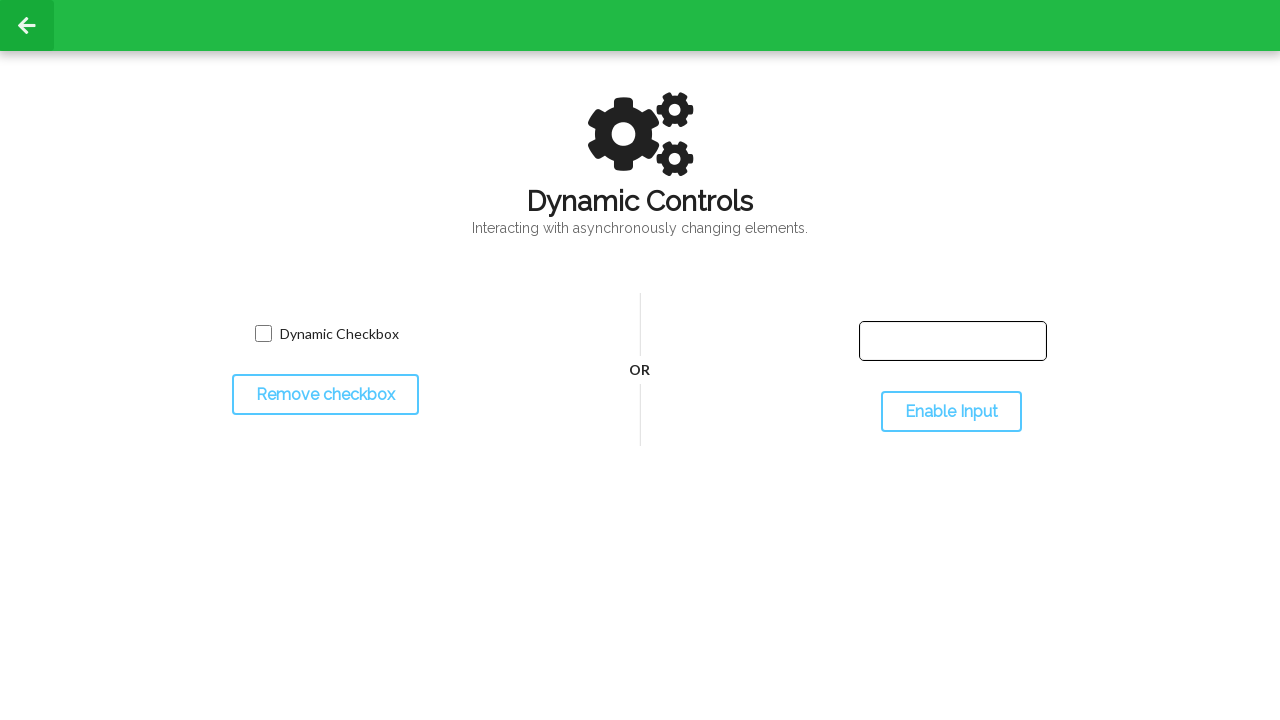

Navigated to dynamic controls page
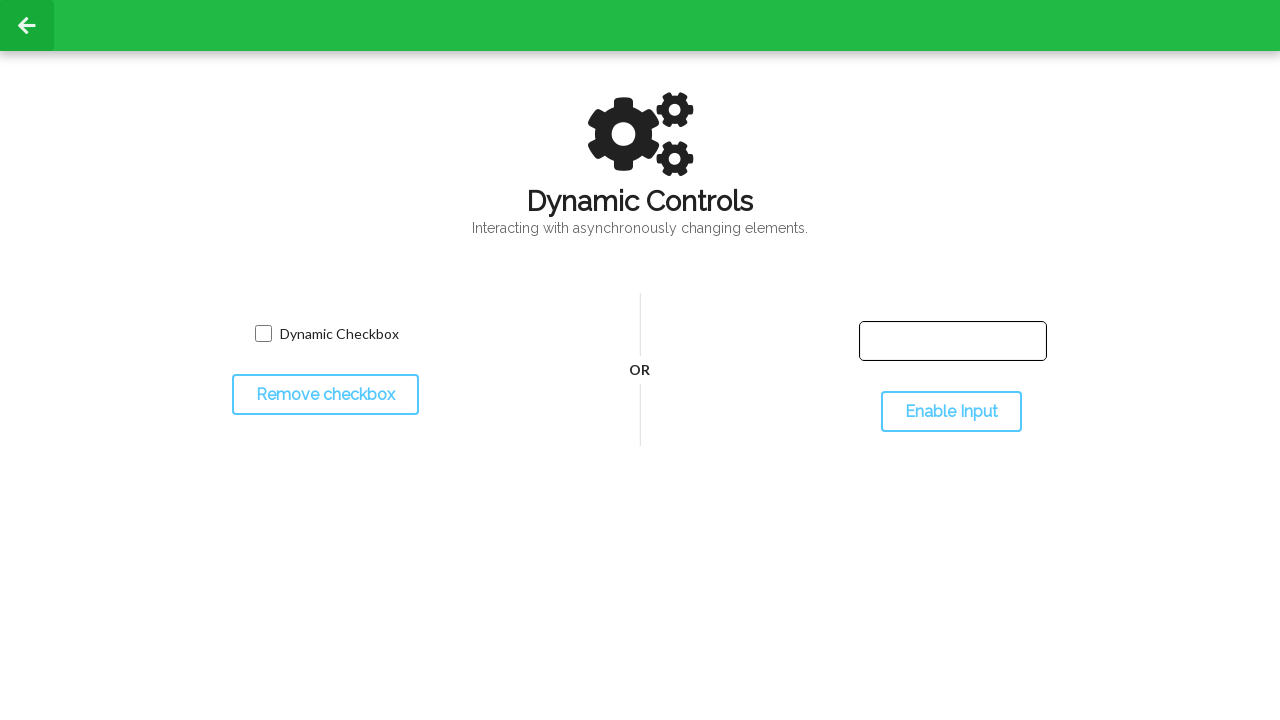

Clicked the toggle checkbox button to interact with dynamic element at (325, 395) on #toggleCheckbox
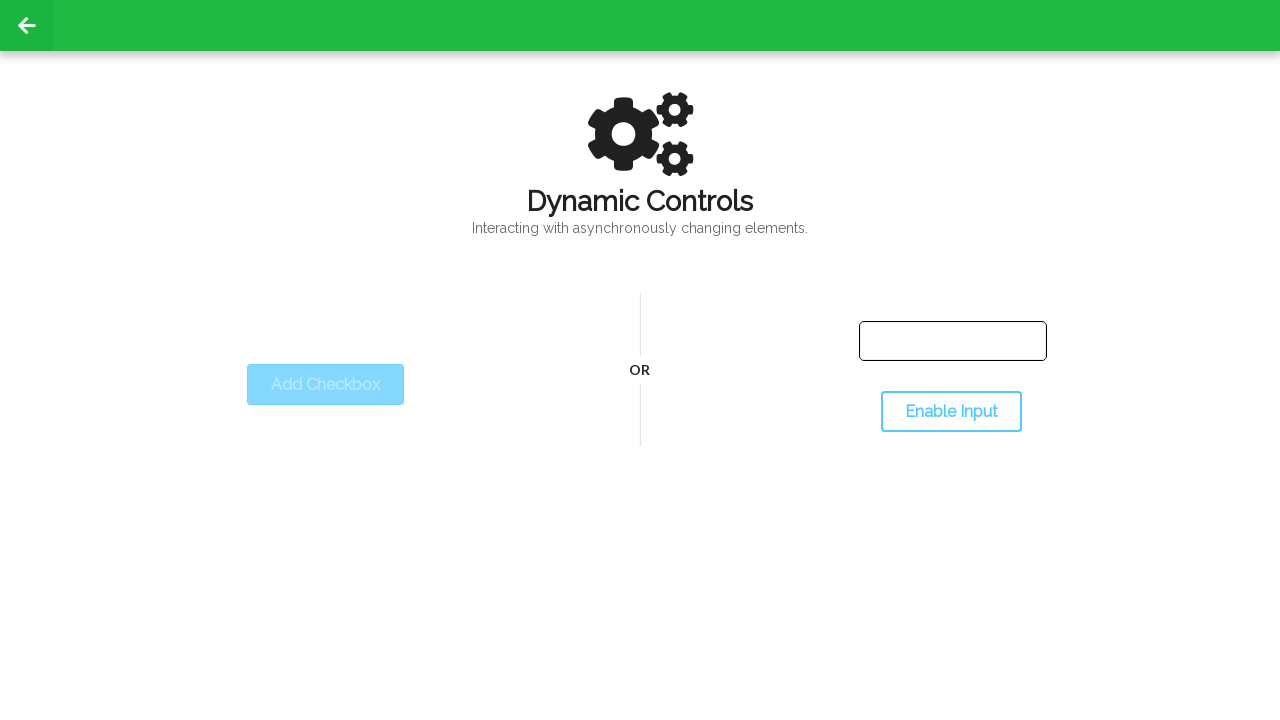

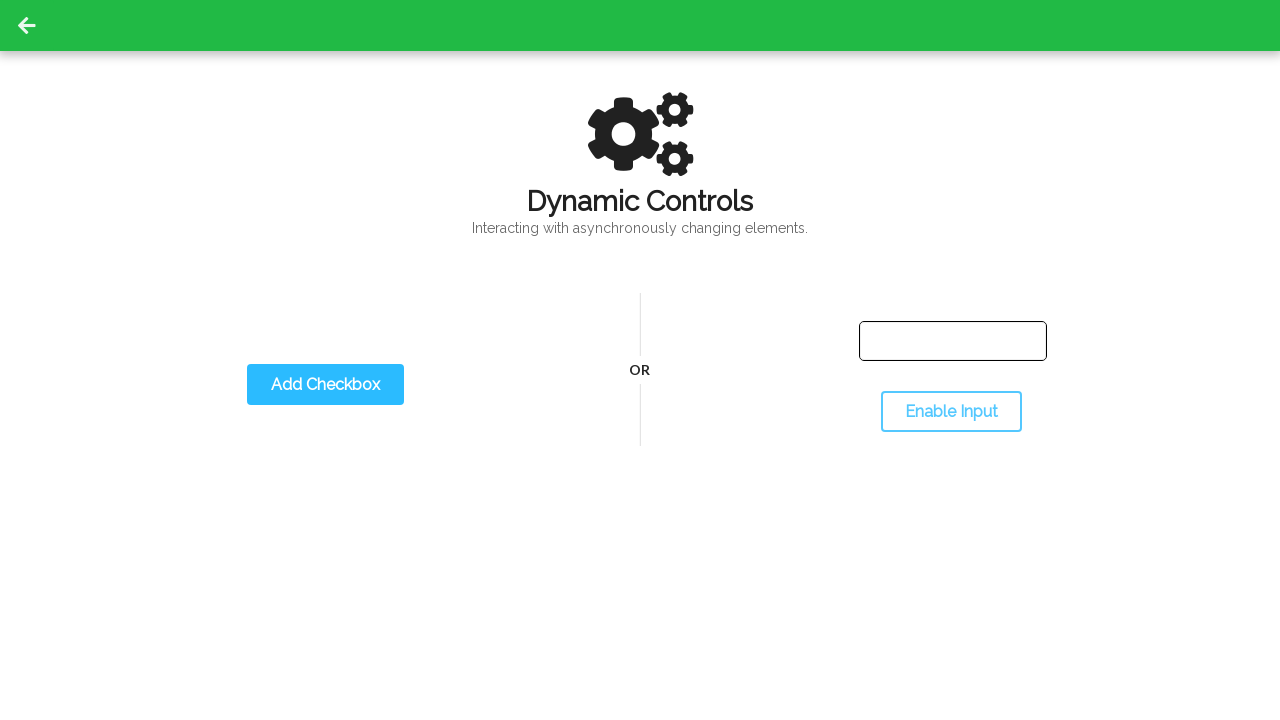